Tests multiple windows functionality by clicking a link that opens a new window and verifying the new window content.

Starting URL: https://the-internet.herokuapp.com/

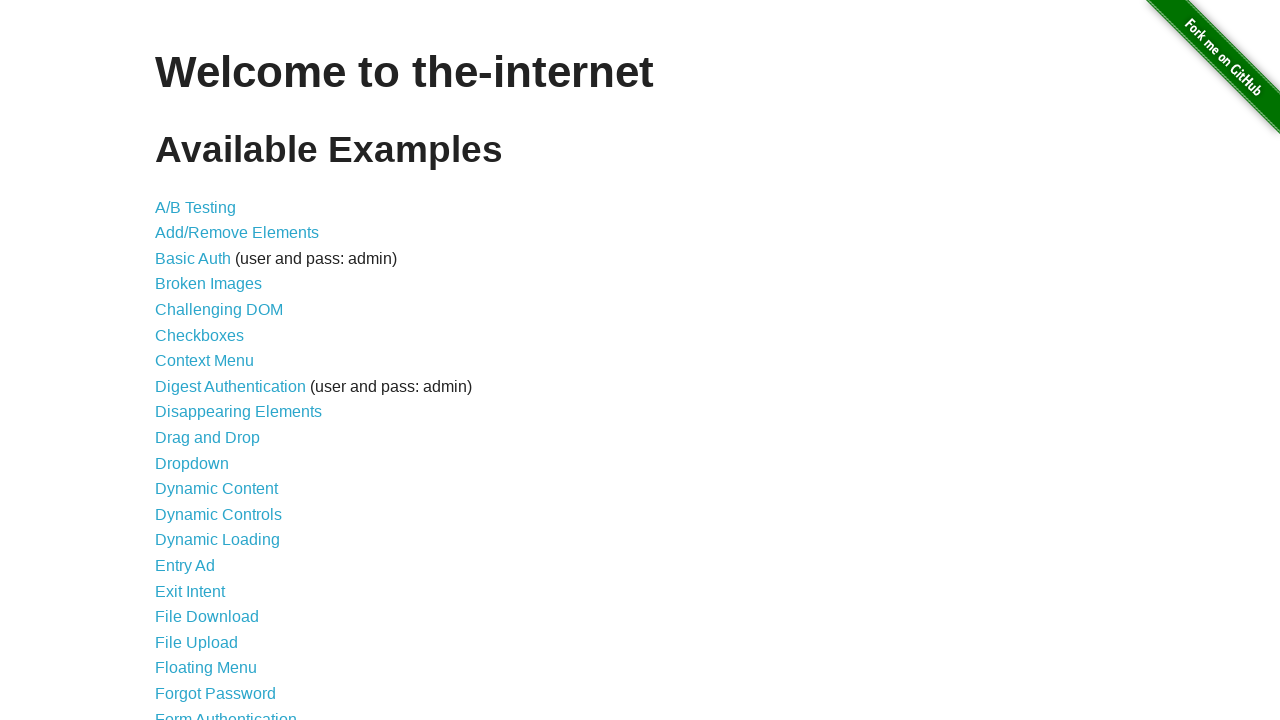

Clicked on 'Multiple Windows' link at (218, 369) on a:has-text('Multiple Windows')
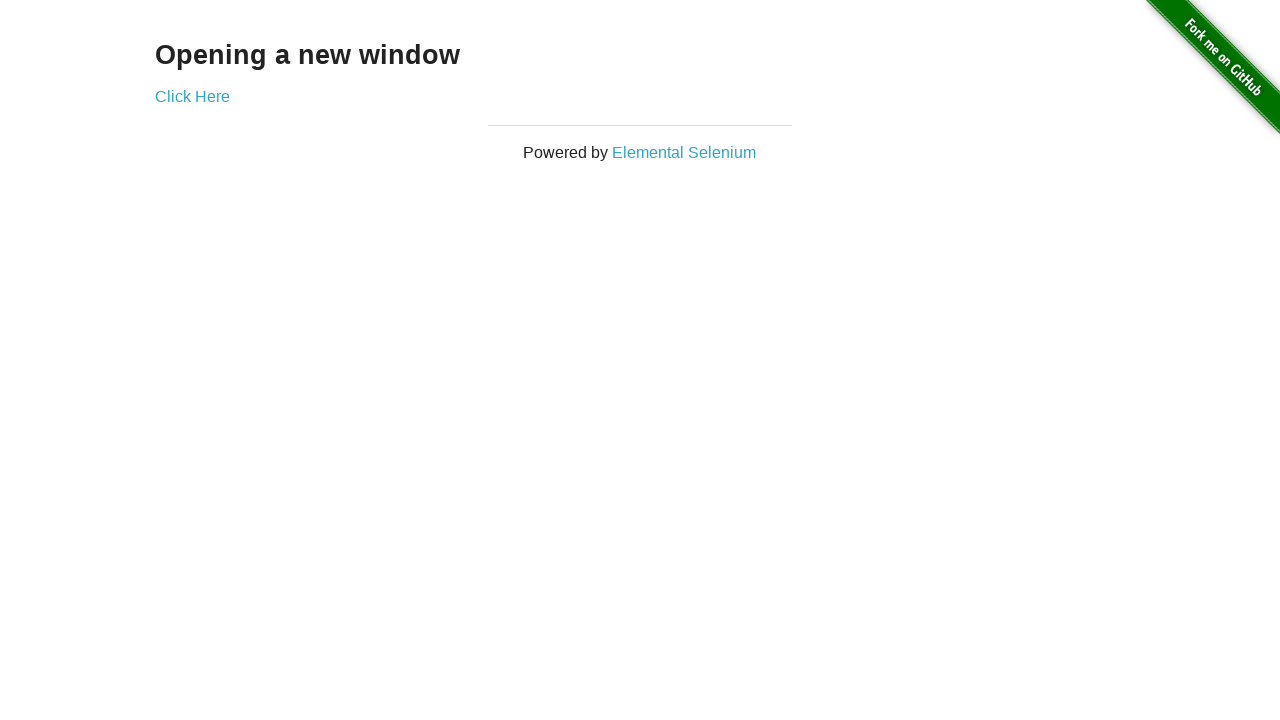

Clicked on 'Click Here' link to open new window at (192, 96) on a:has-text('Click Here')
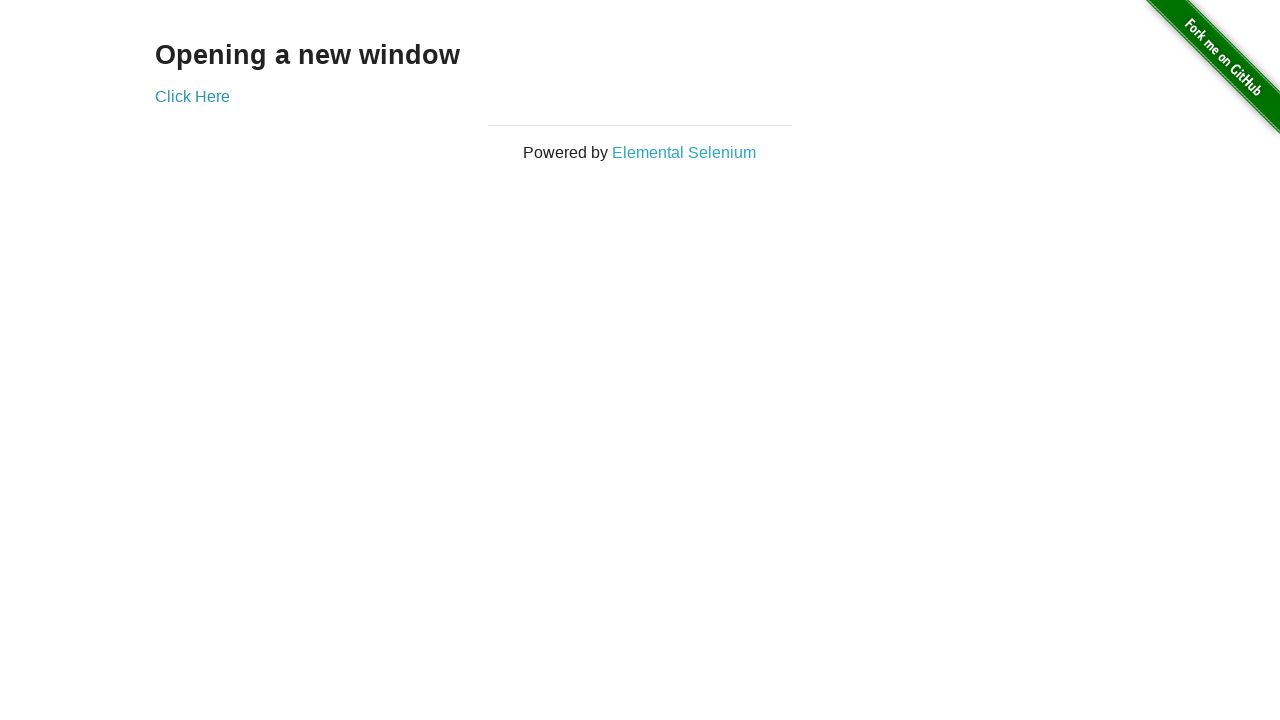

New window opened and captured
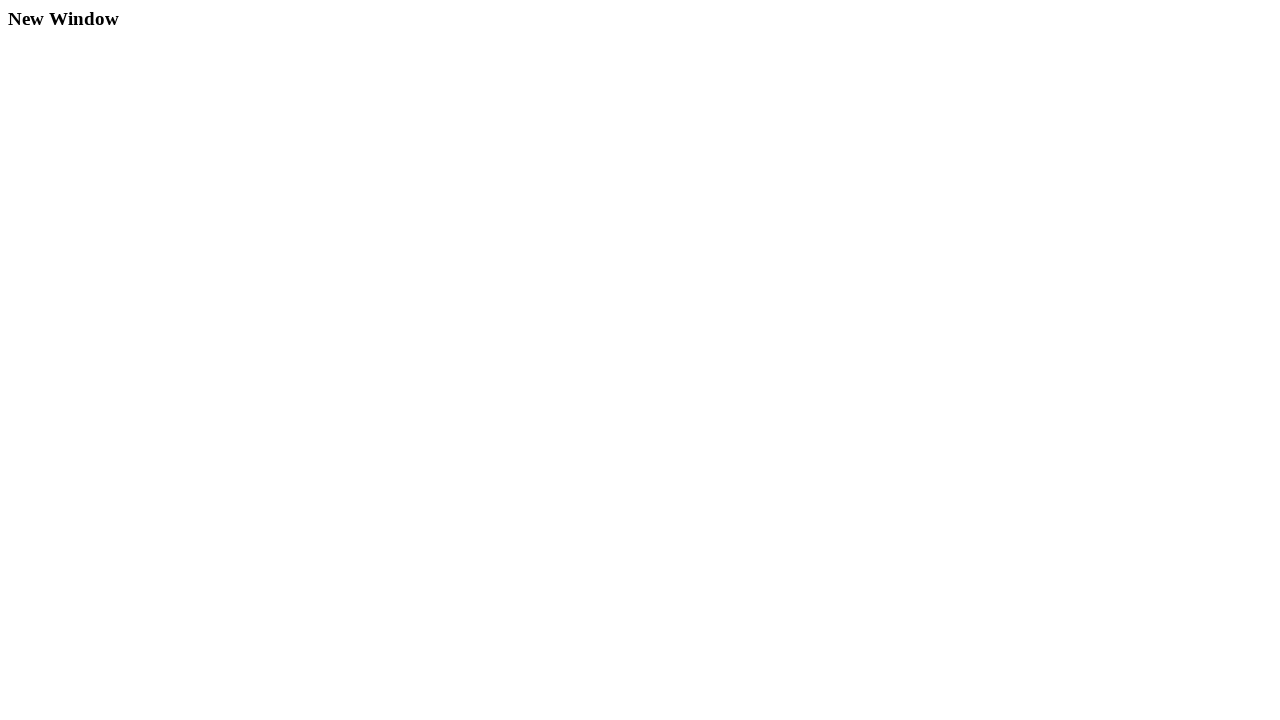

New page fully loaded
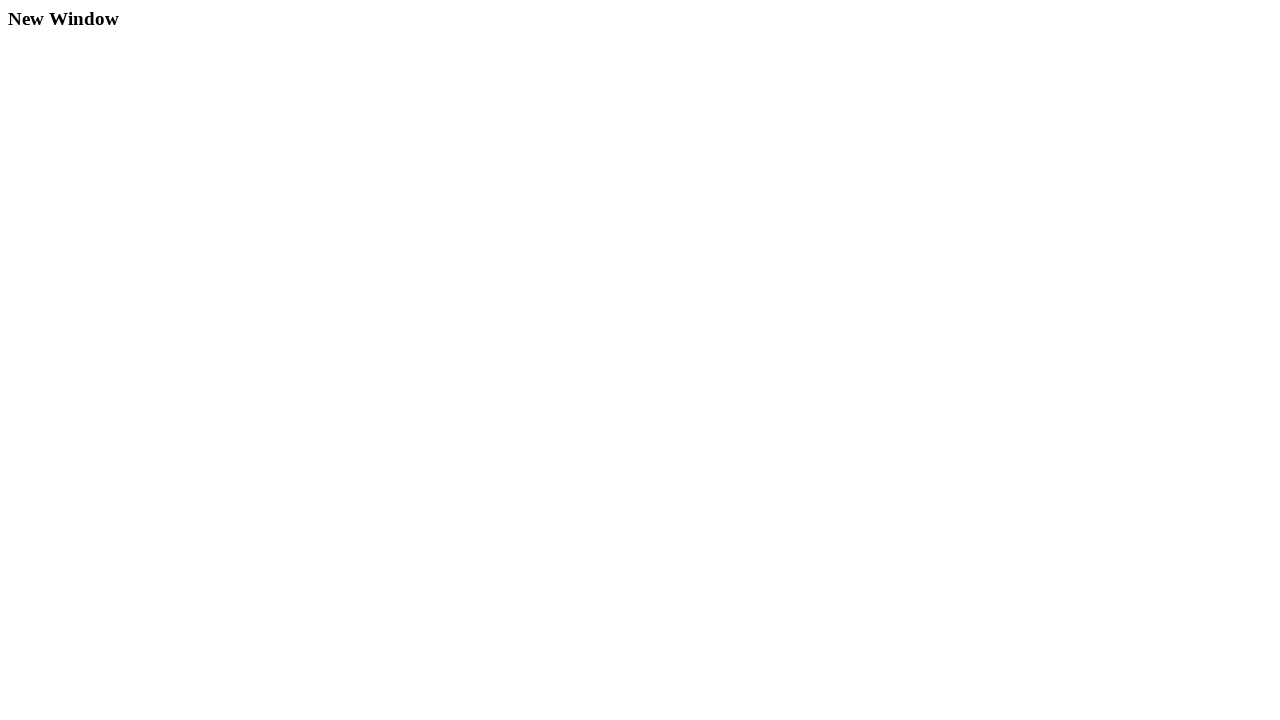

Verified h3 heading exists in new page
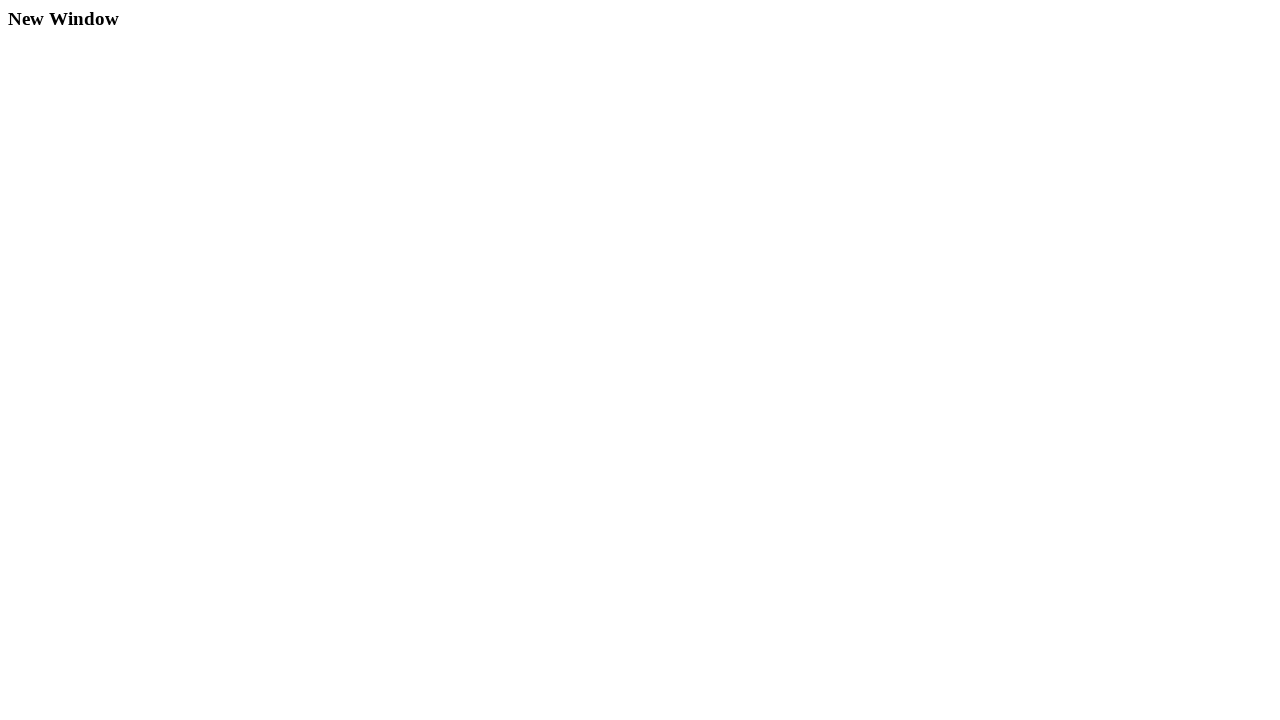

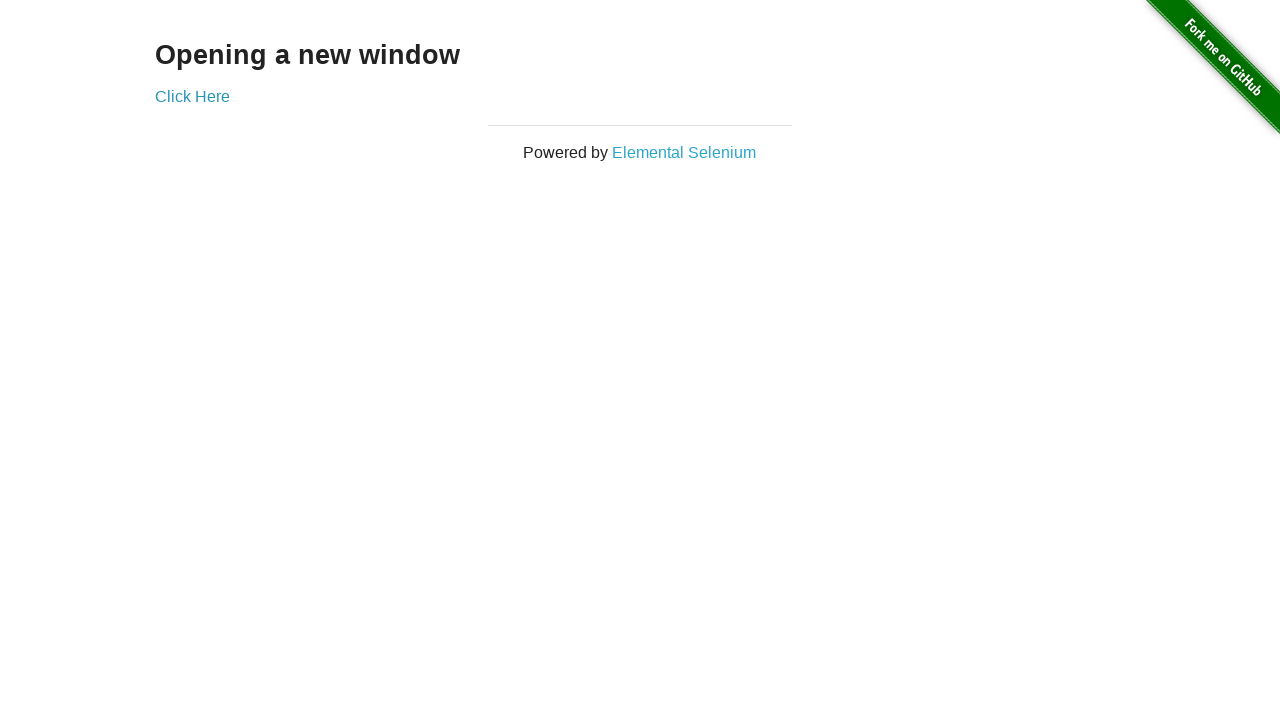